Tests opening a modal dialog and closing it by pressing Enter key

Starting URL: https://testpages.eviltester.com/styled/alerts/fake-alert-test.html

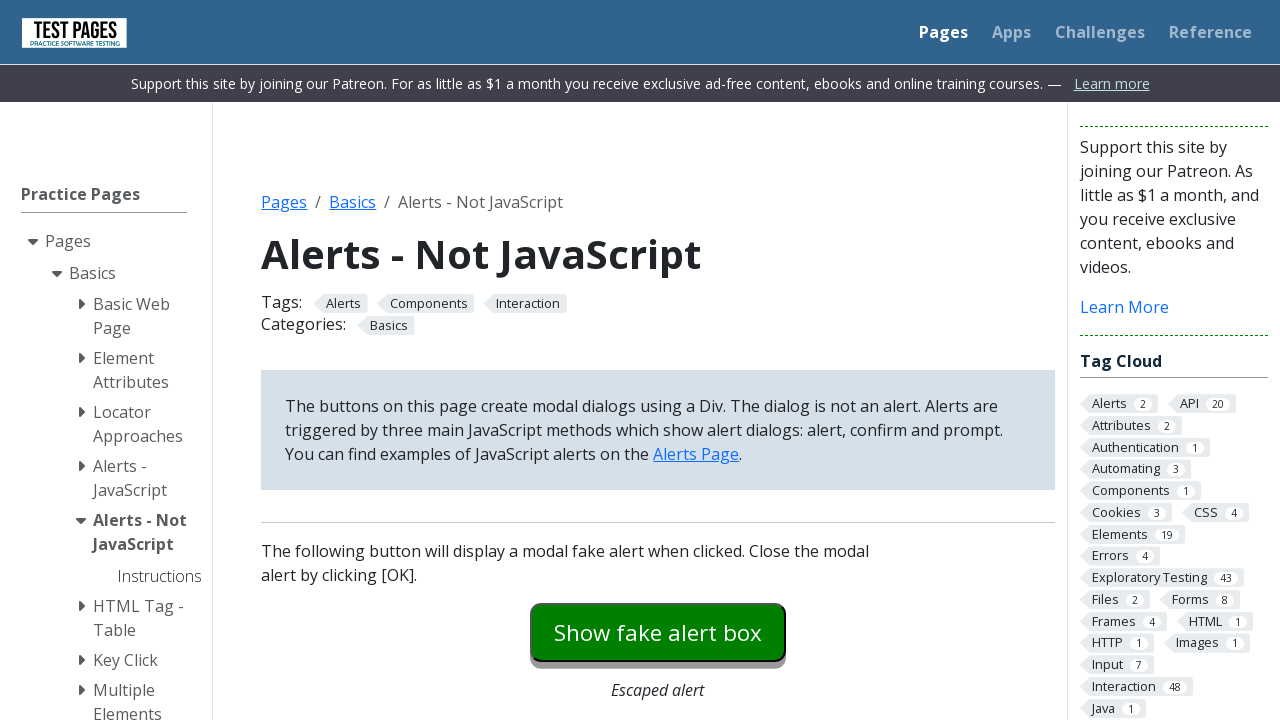

Navigated to fake alert test page
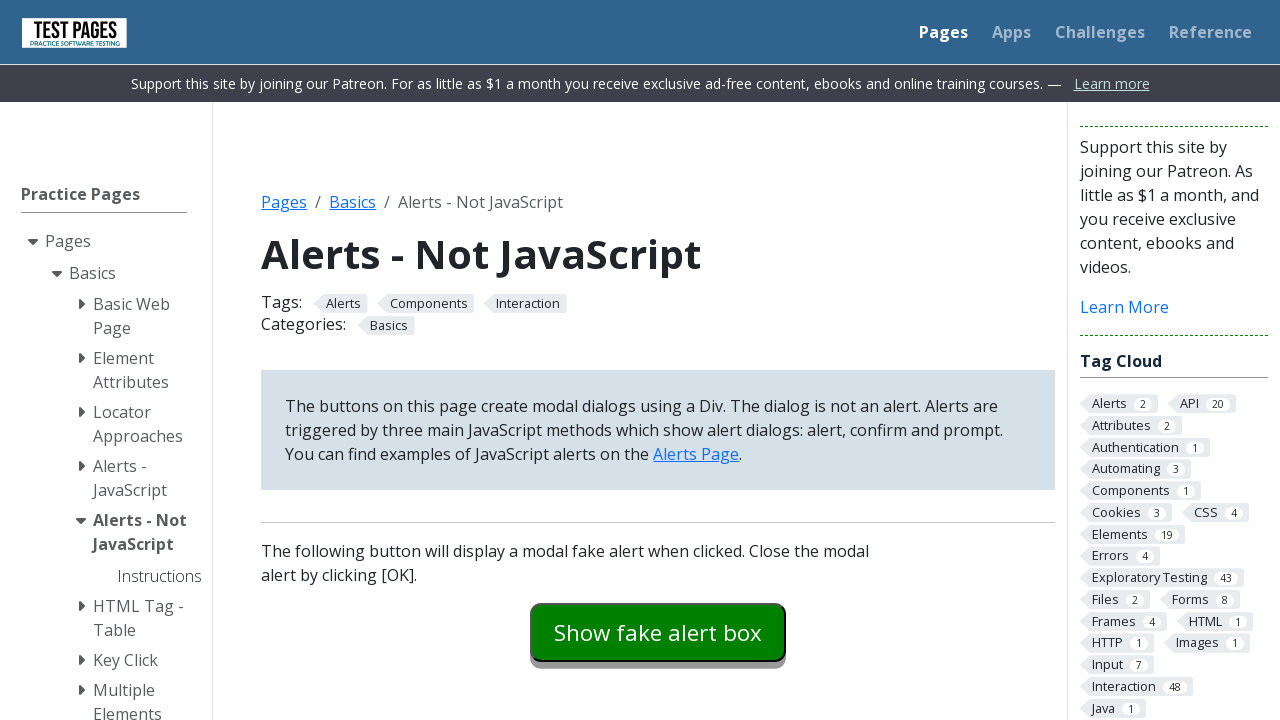

Clicked modal dialog button to open dialog at (658, 360) on #modaldialog
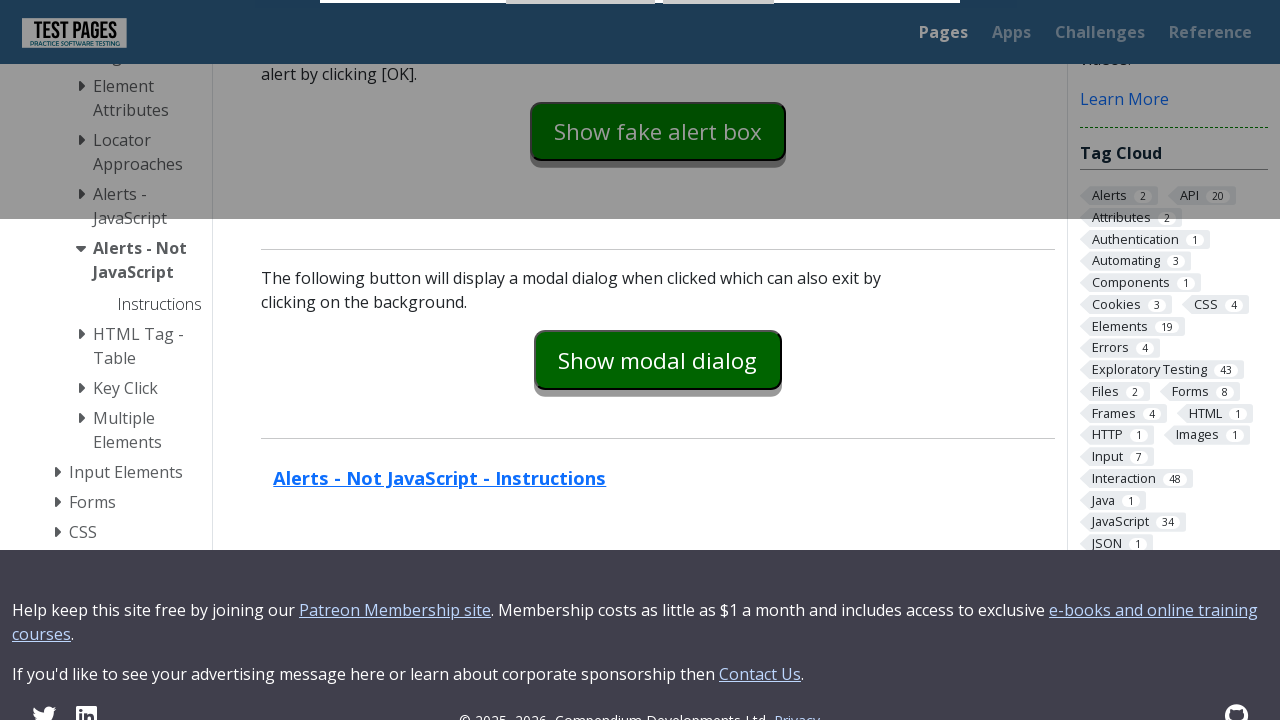

Pressed Enter key on OK button to close modal on #dialog-ok
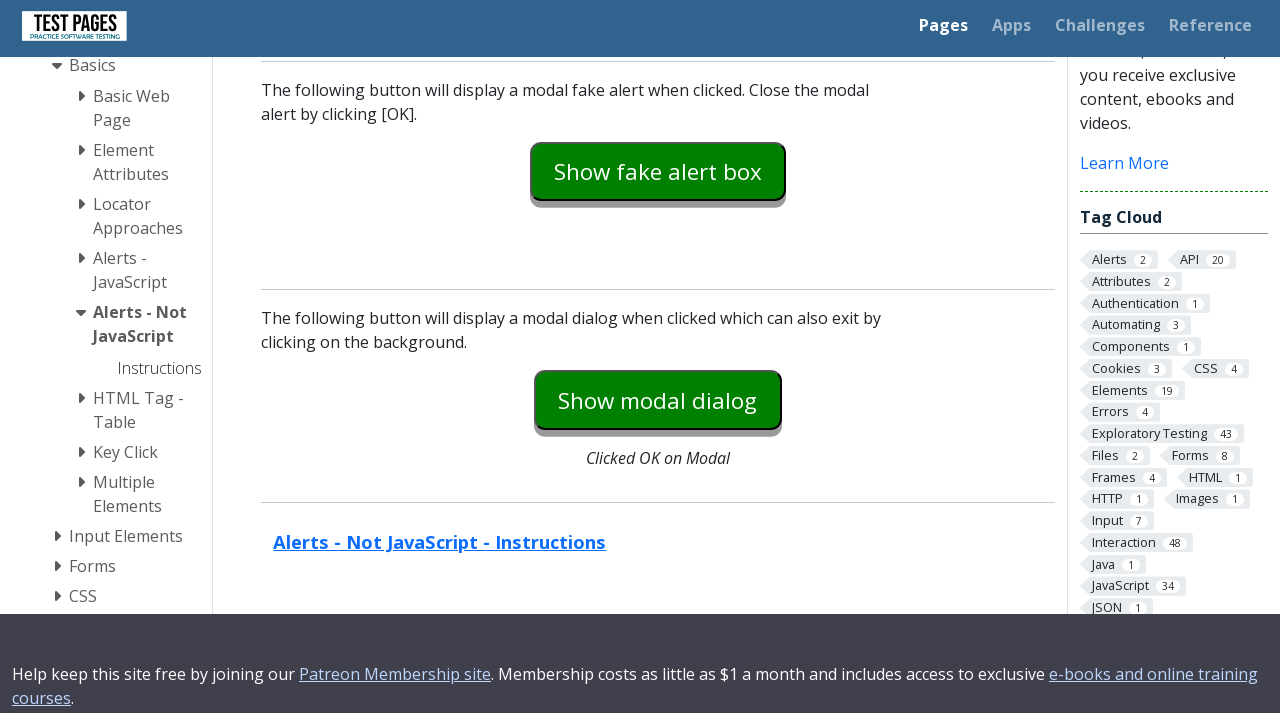

Verified modal dialog is closed and hidden
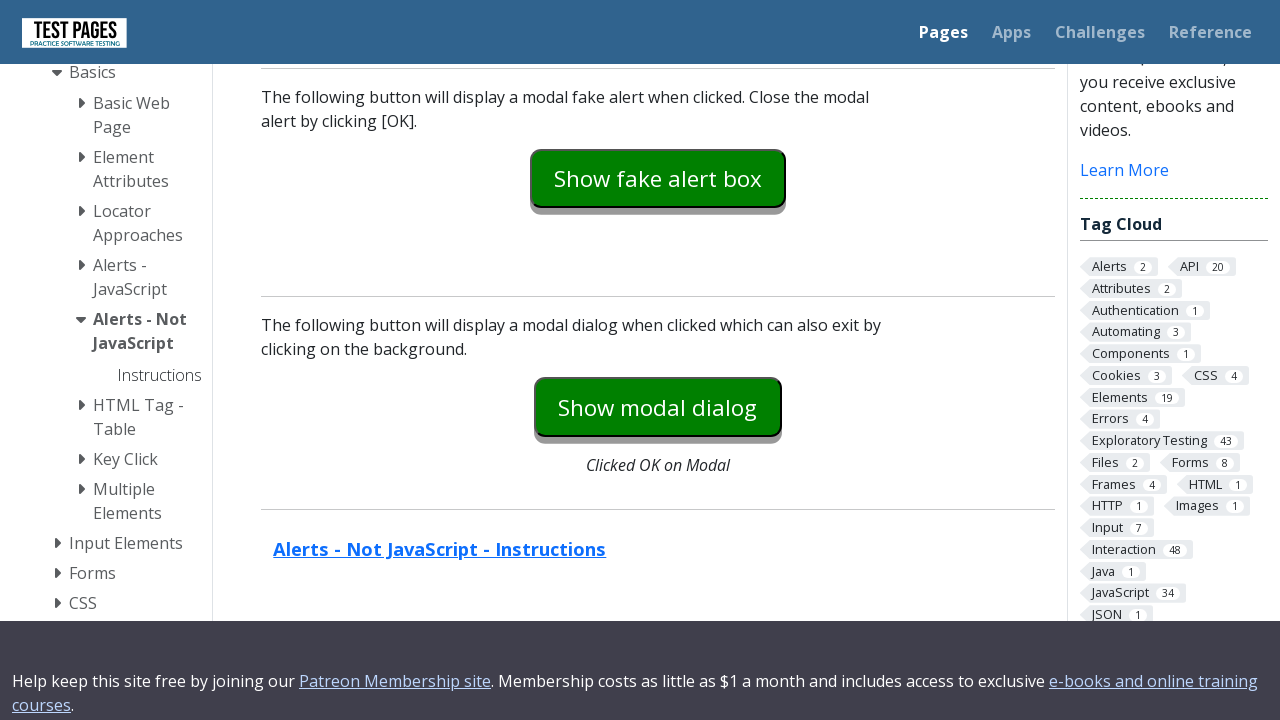

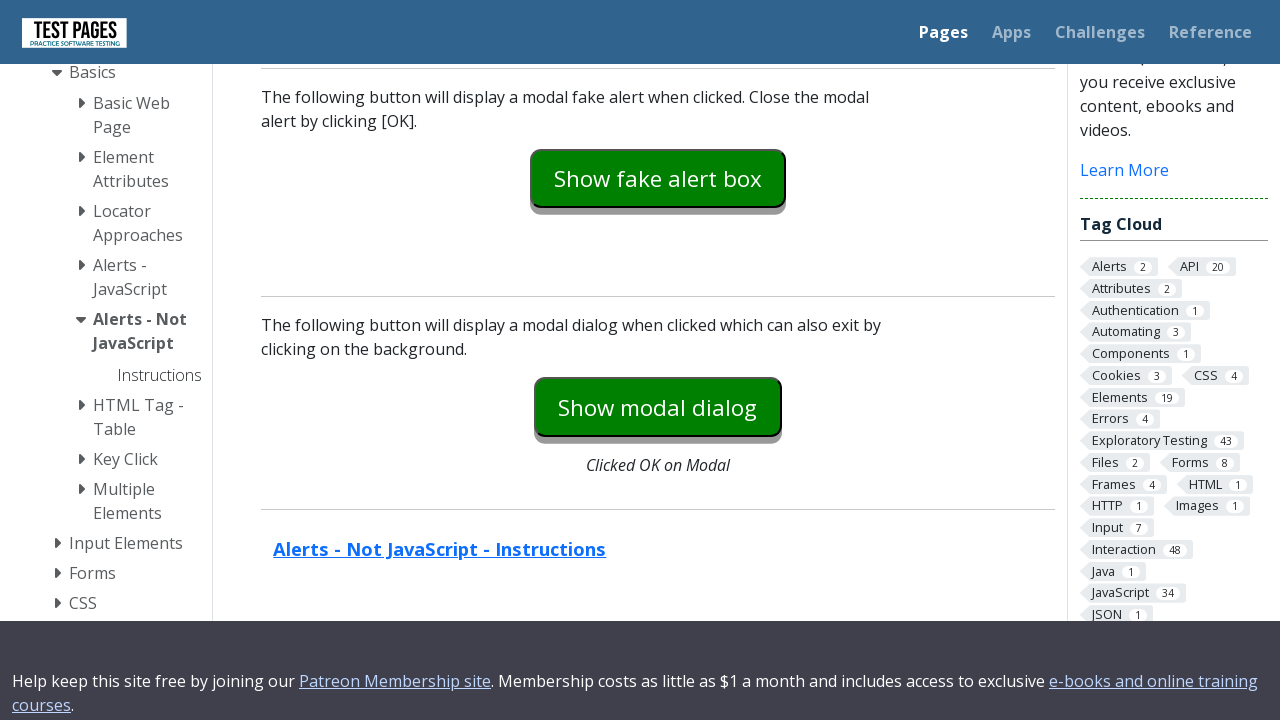